Tests adding todo items to a todo list by filling the input field and pressing Enter, then verifying the items appear in the list.

Starting URL: https://demo.playwright.dev/todomvc

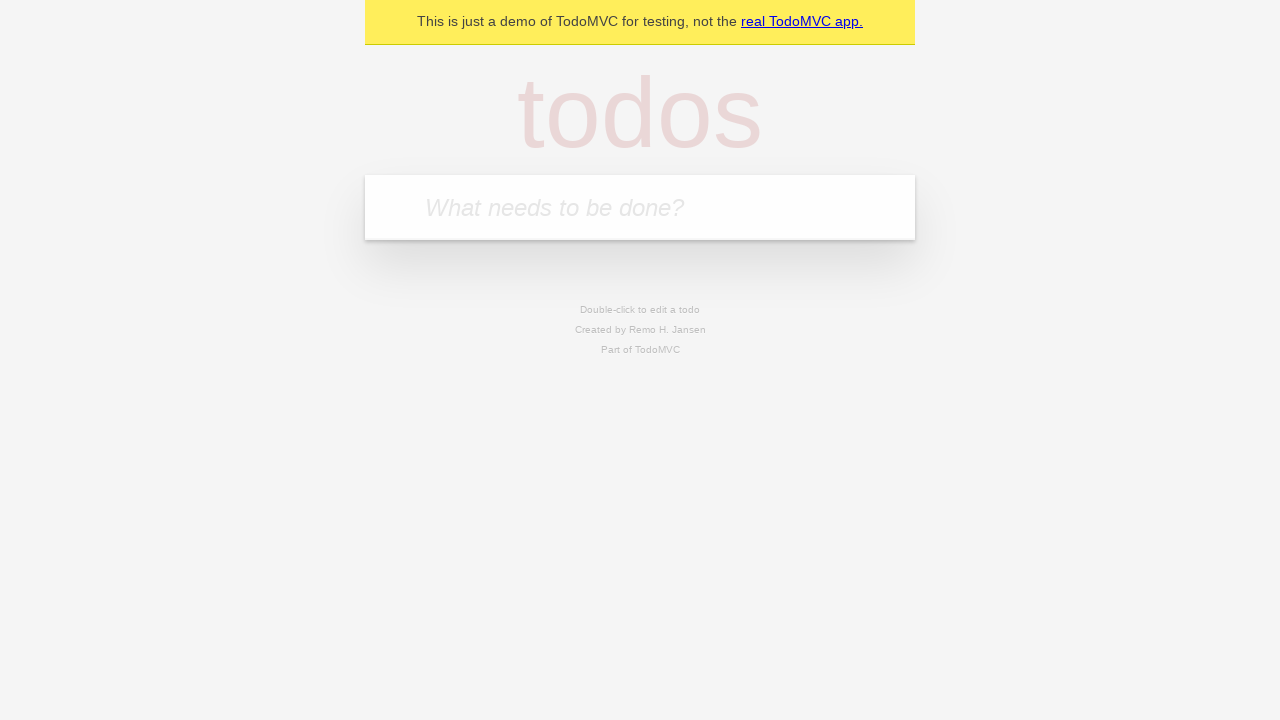

Filled todo input field with 'buy some cheese' on internal:attr=[placeholder="What needs to be done?"i]
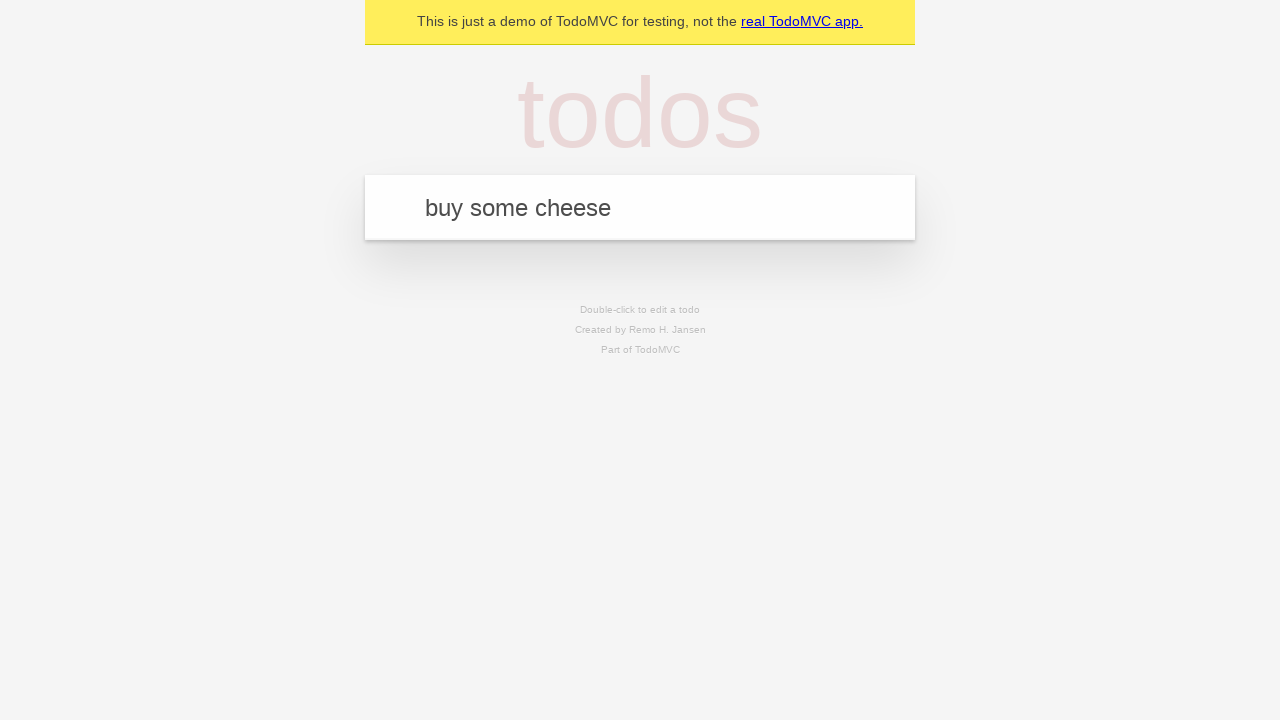

Pressed Enter to add first todo item on internal:attr=[placeholder="What needs to be done?"i]
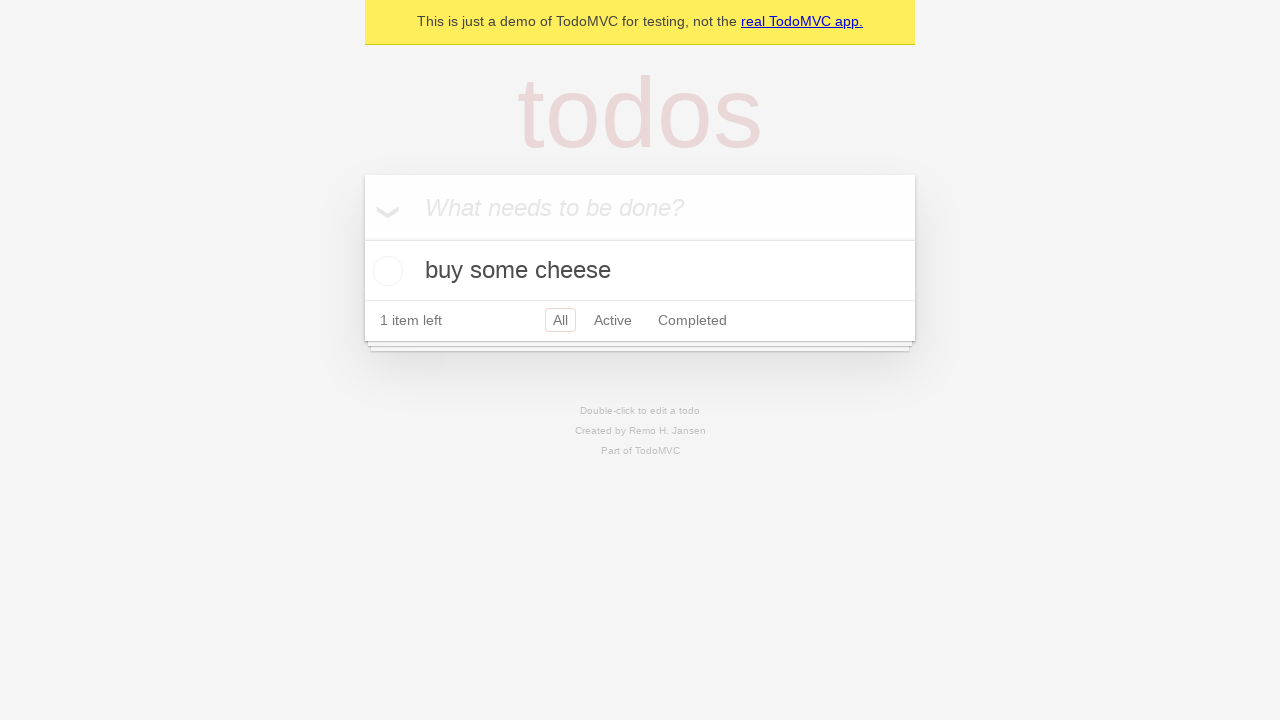

First todo item appeared in the list
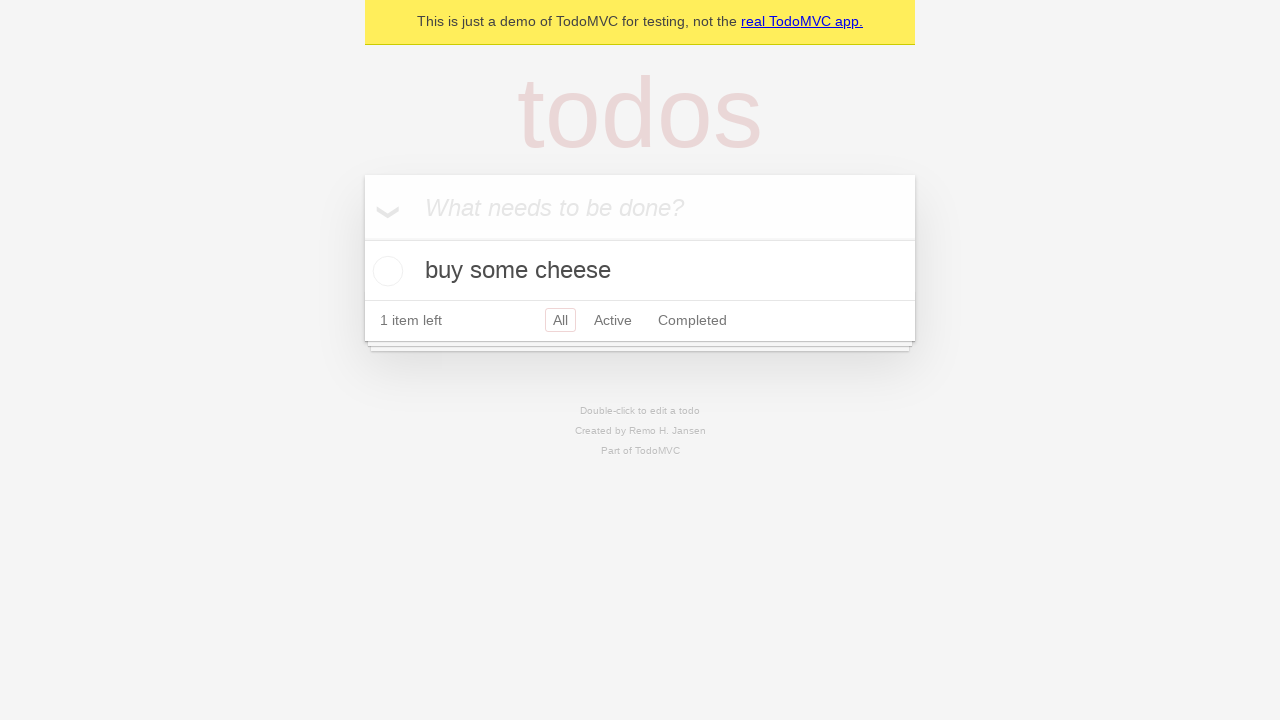

Filled todo input field with 'feed the cat' on internal:attr=[placeholder="What needs to be done?"i]
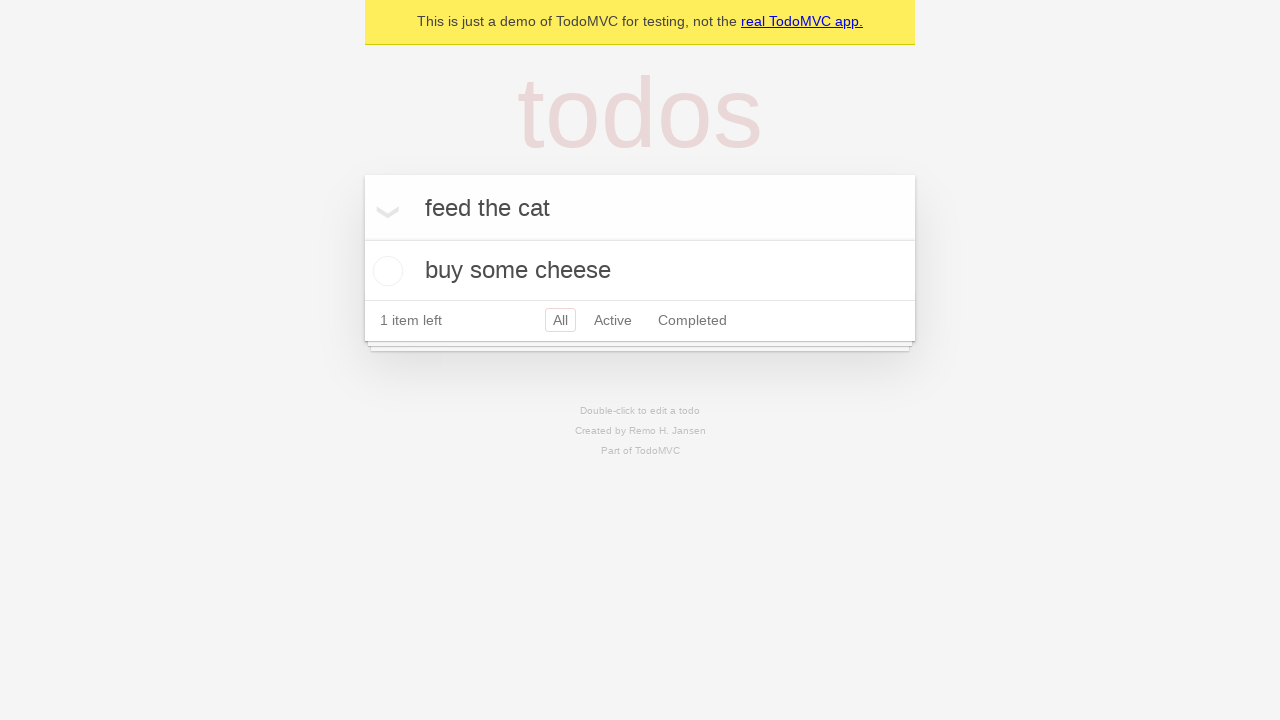

Pressed Enter to add second todo item on internal:attr=[placeholder="What needs to be done?"i]
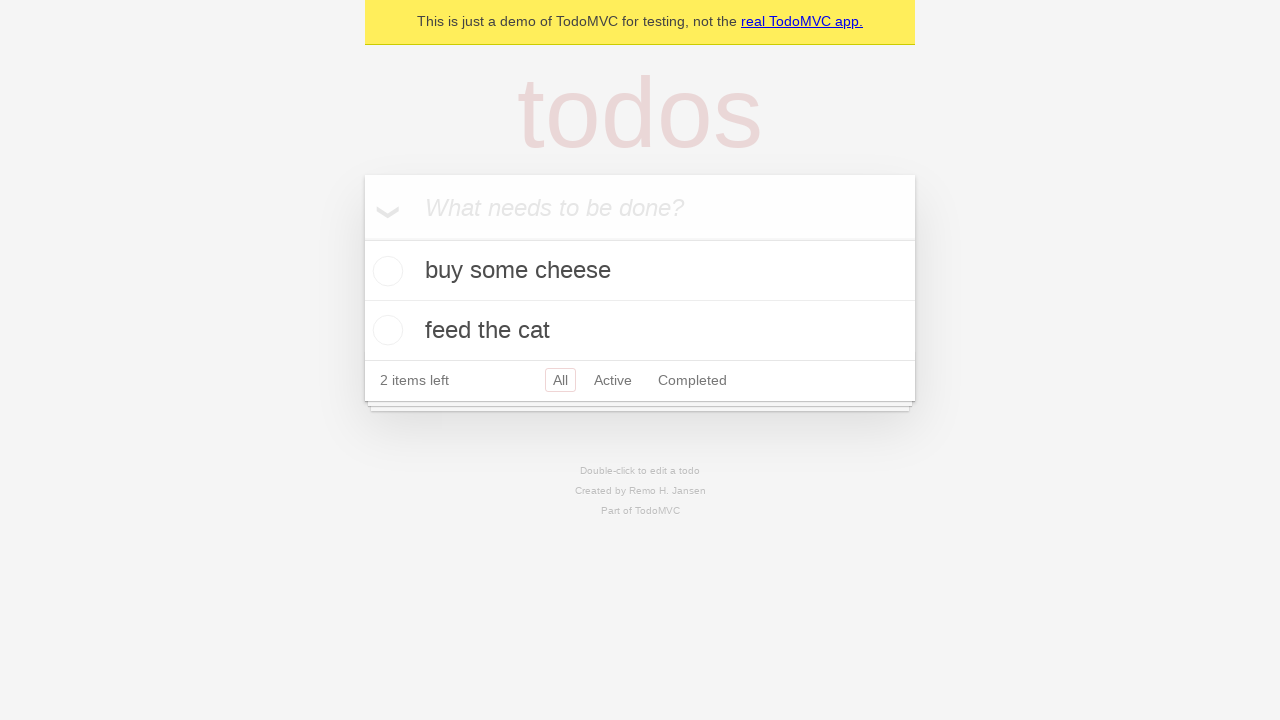

Second todo item appeared in the list
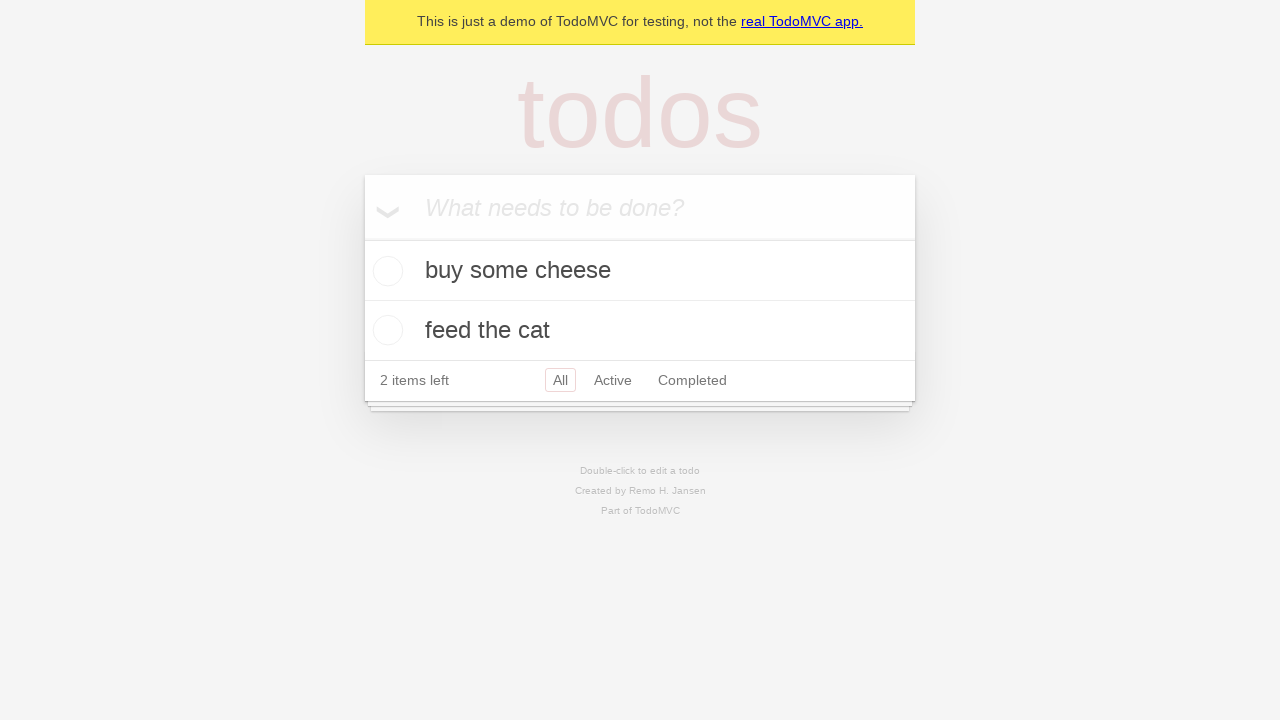

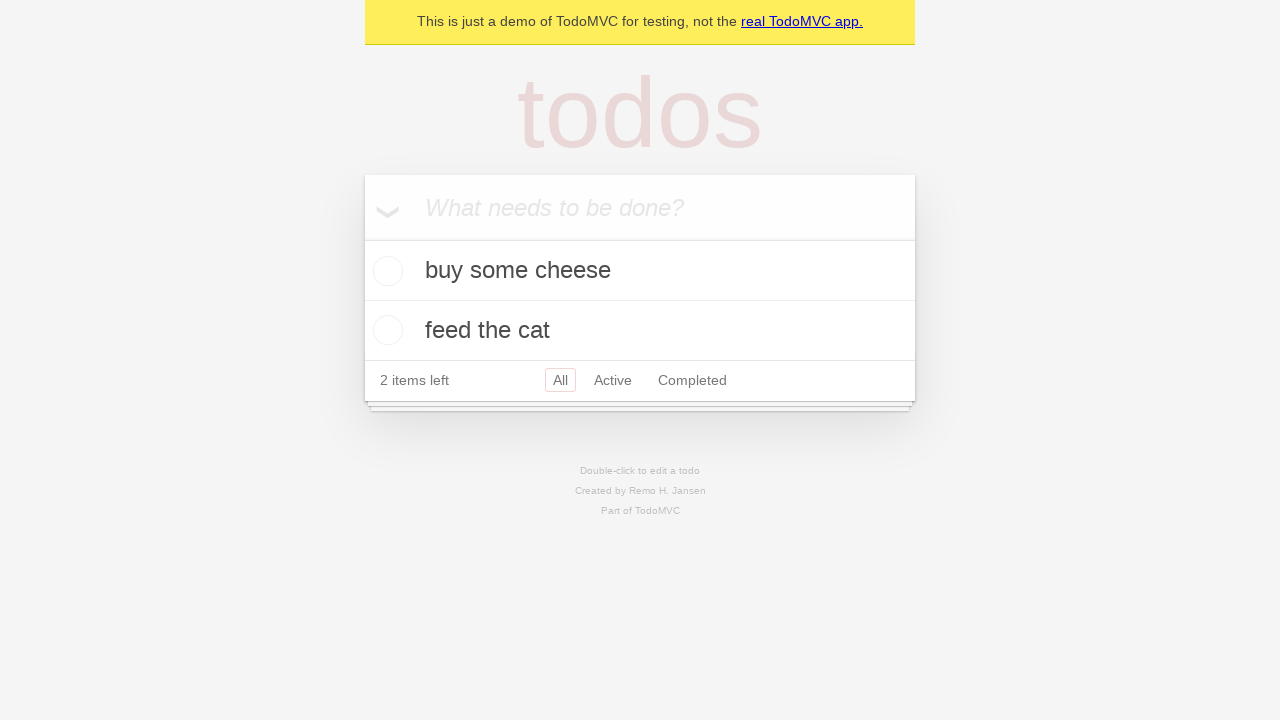